Tests flight search functionality by selecting departure and destination cities, then navigating to and interacting with the flight results table

Starting URL: https://blazedemo.com

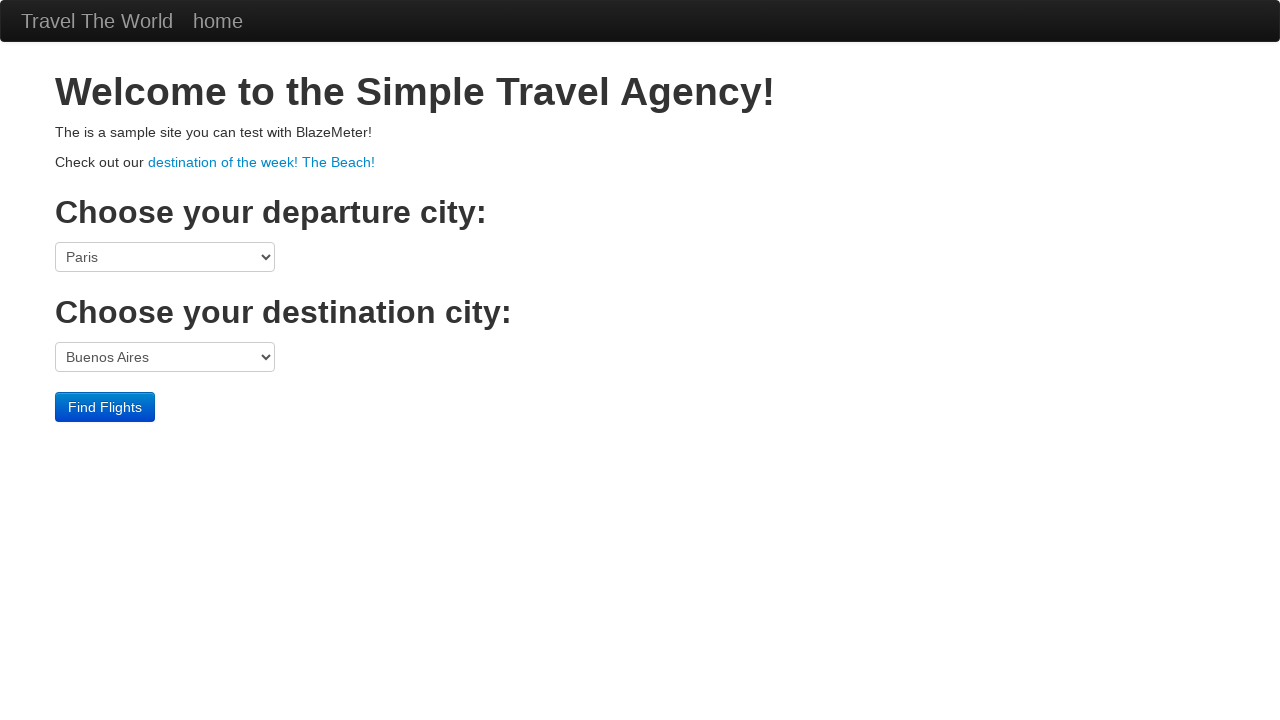

Selected Boston as departure city from dropdown on select[name='fromPort']
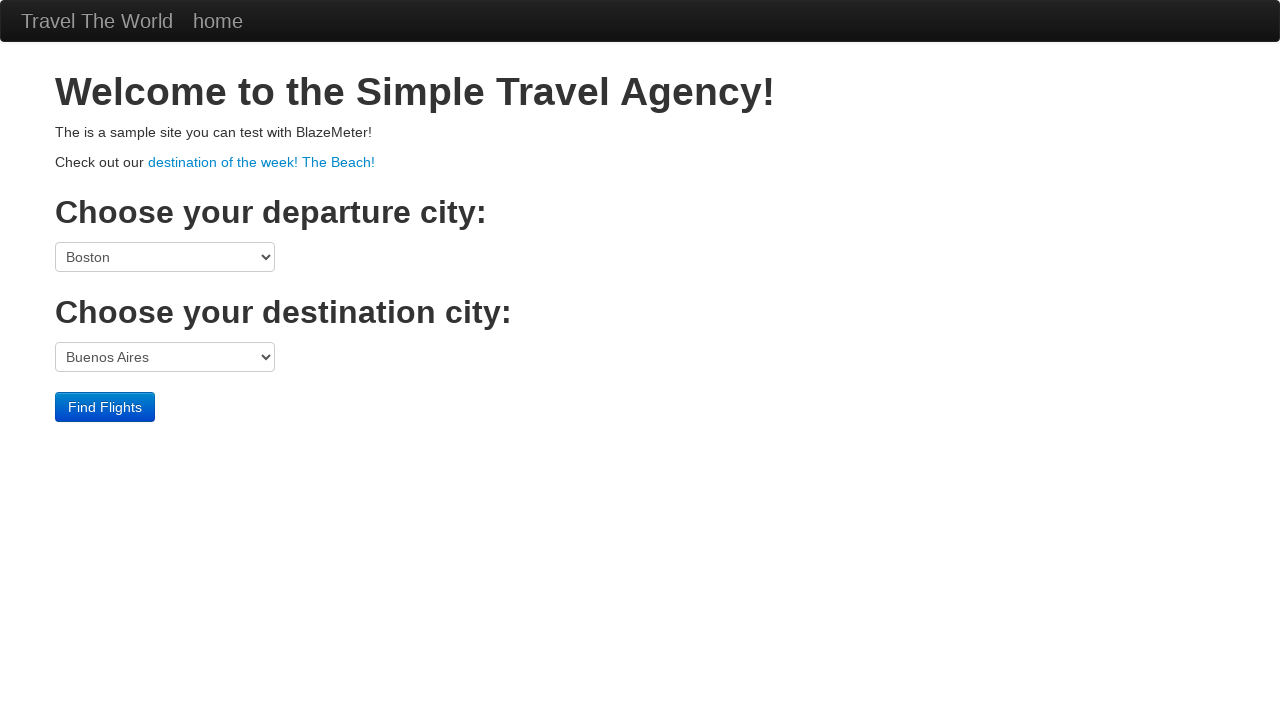

Selected New York as destination city from dropdown on select[name='toPort']
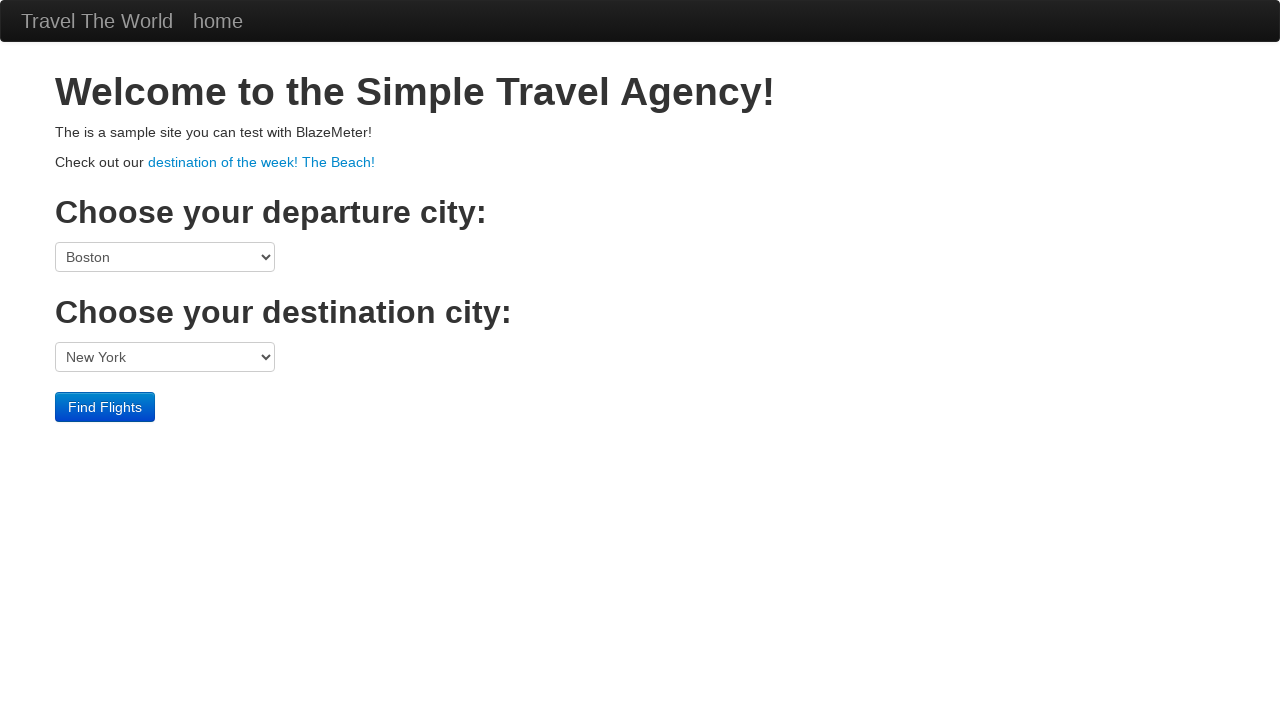

Clicked Find Flights button to search for available flights at (105, 407) on input.btn.btn-primary
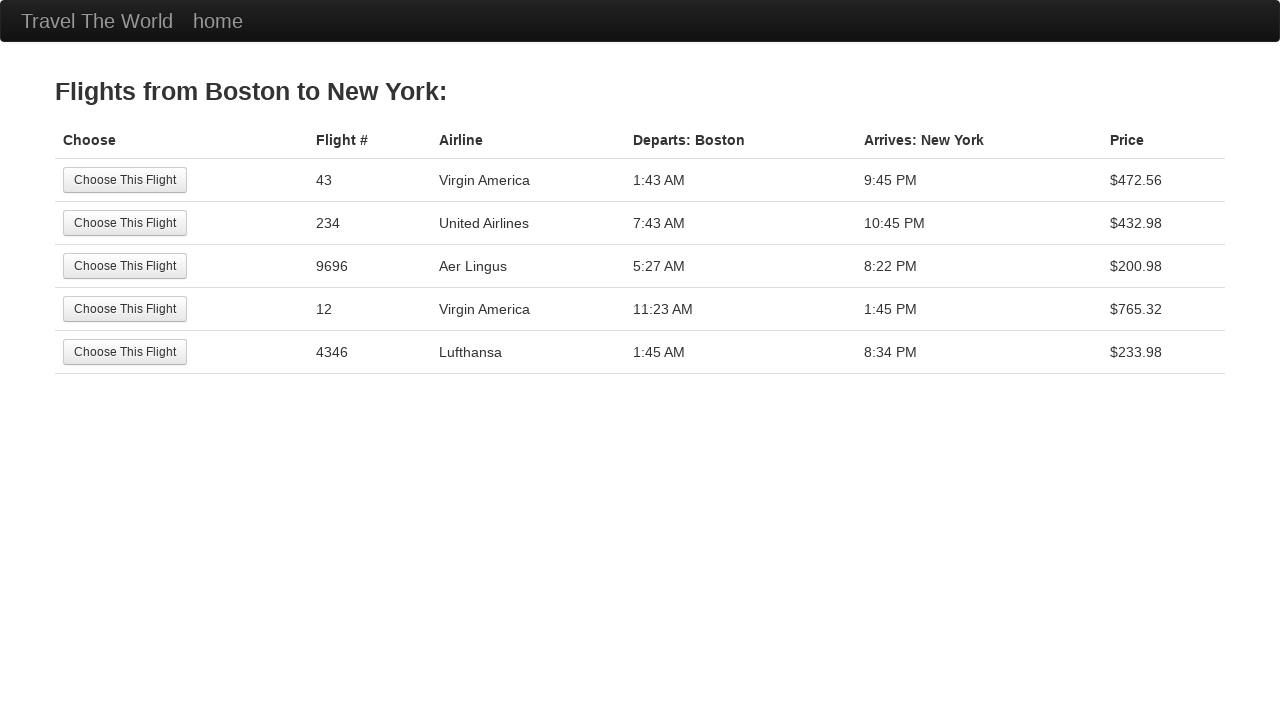

Flight results table loaded successfully
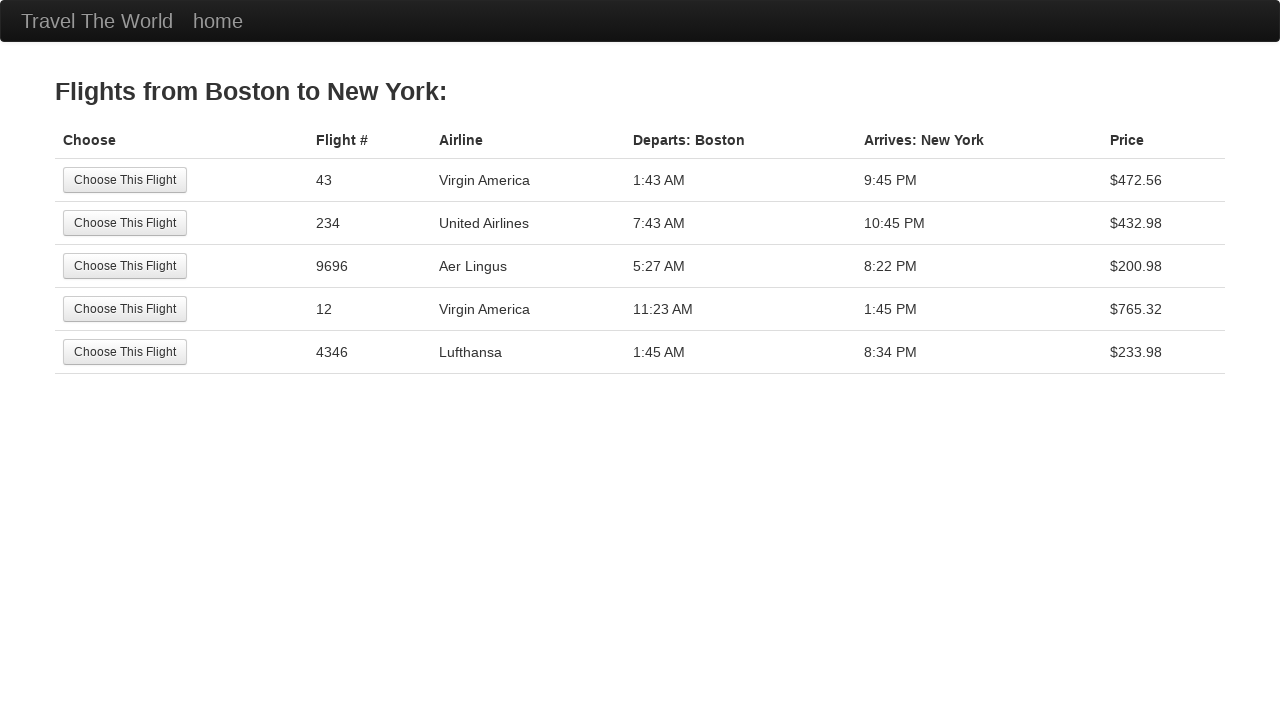

Verified table cell content is accessible in row 4, column 3
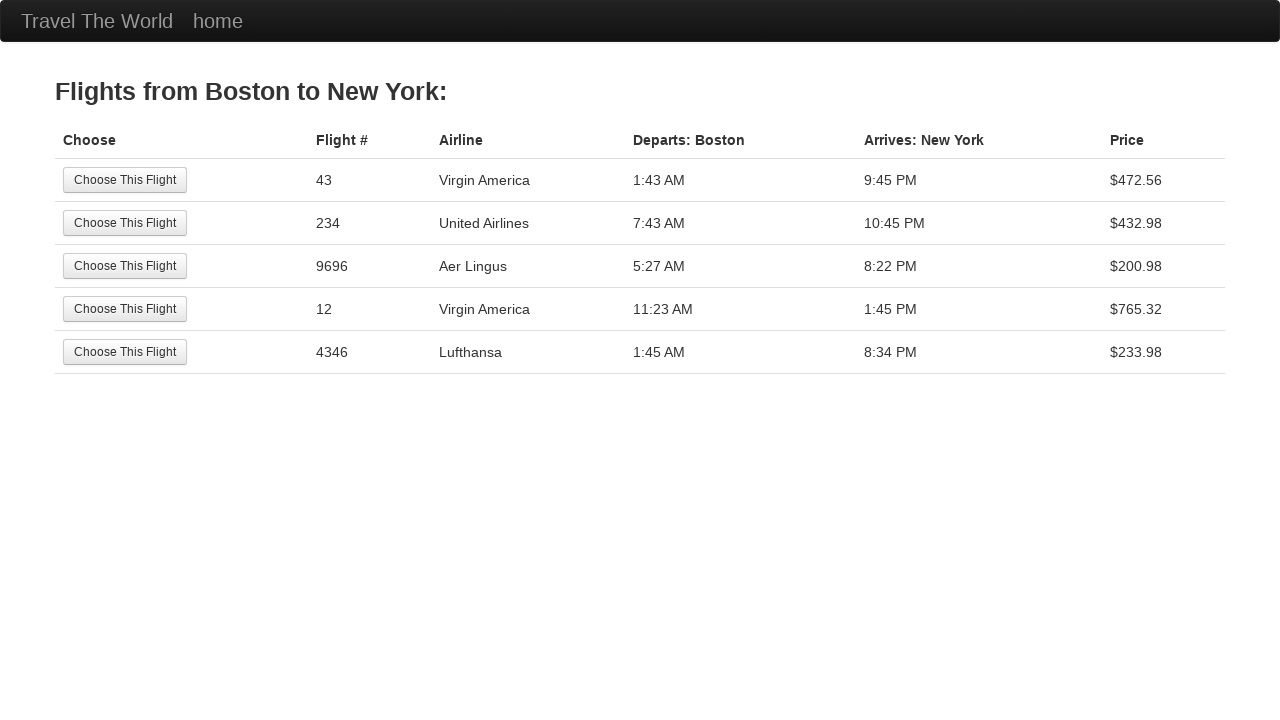

Verified all flight prices are displayed in the results table
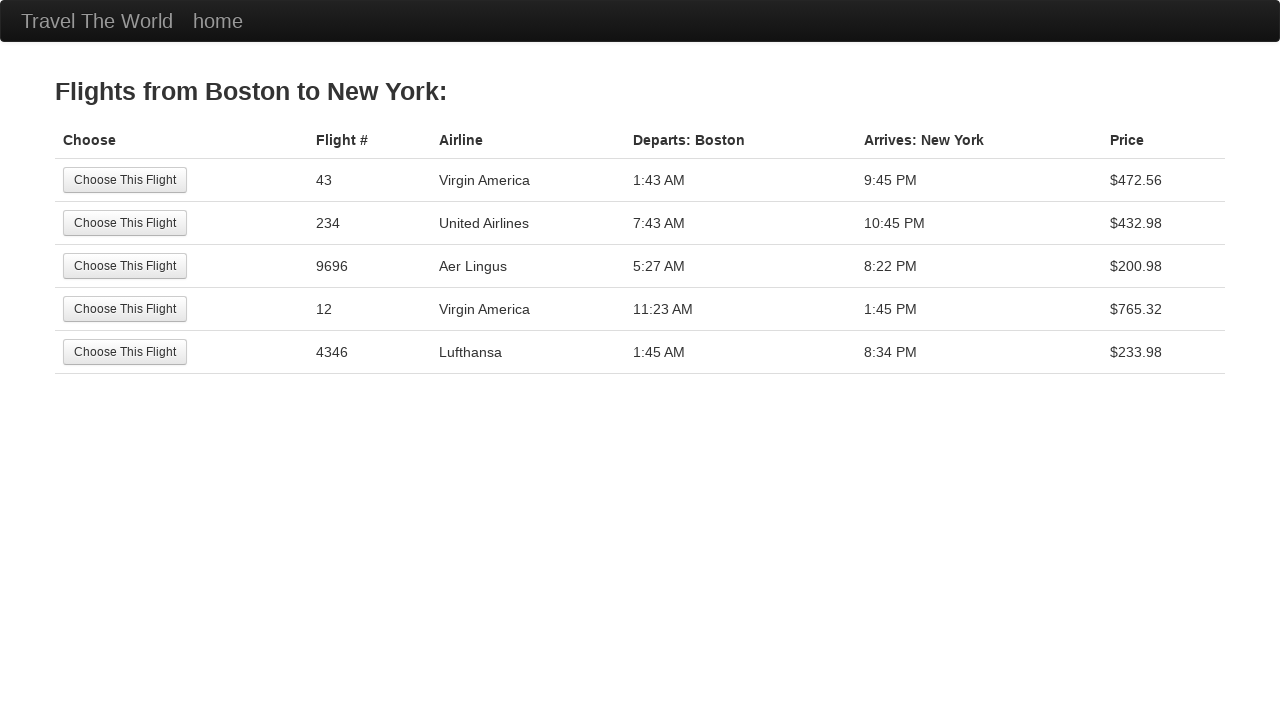

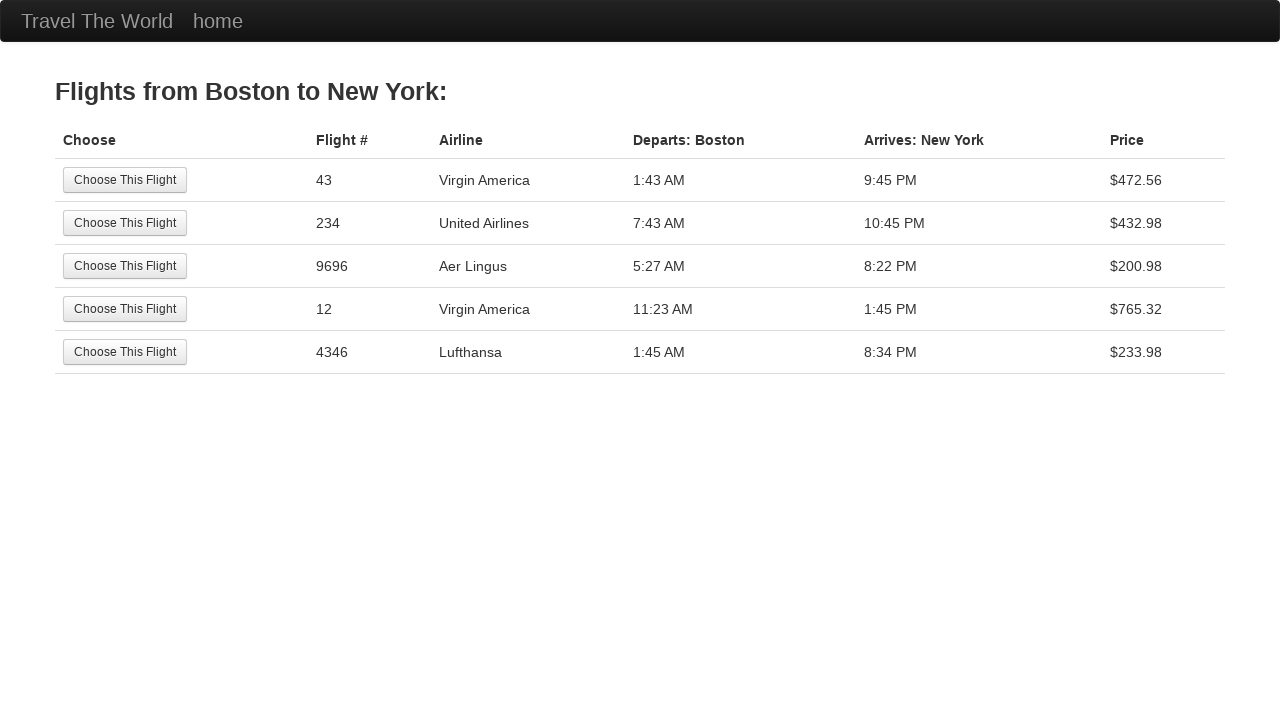